Clicks the second checkbox to uncheck it and verifies it becomes unselected.

Starting URL: http://the-internet.herokuapp.com/checkboxes

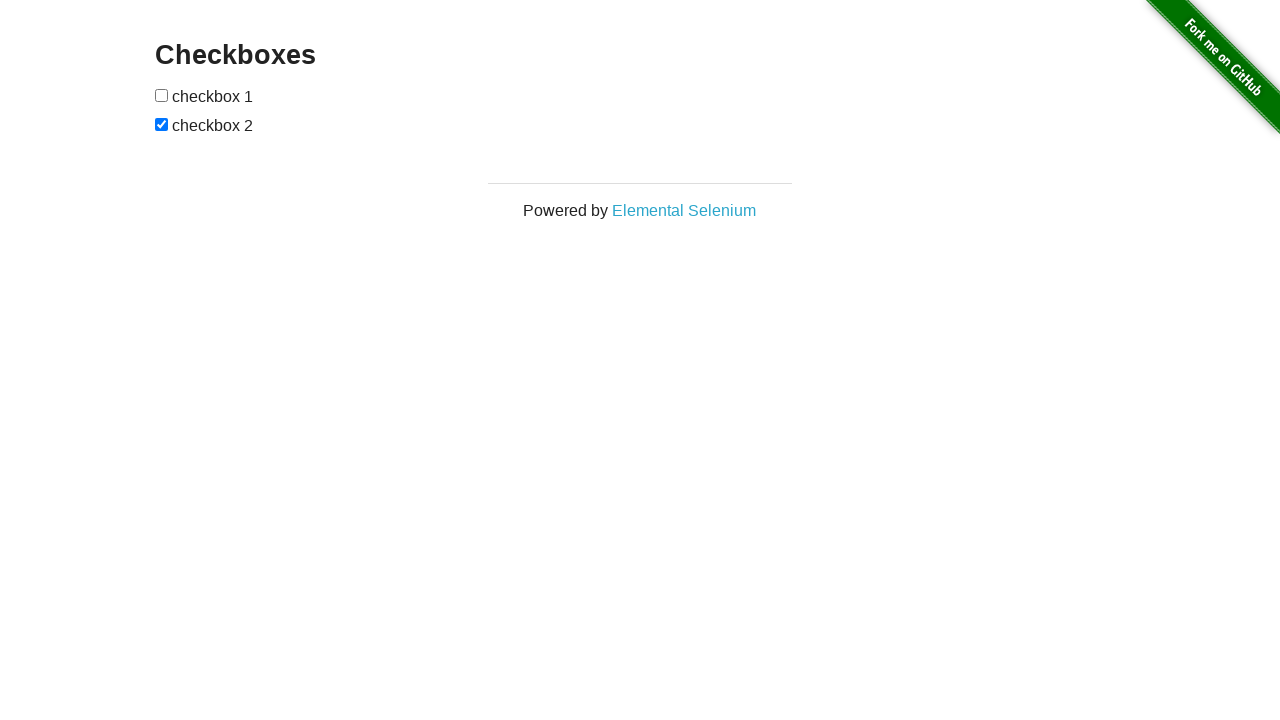

Second checkbox element located and waited for visibility
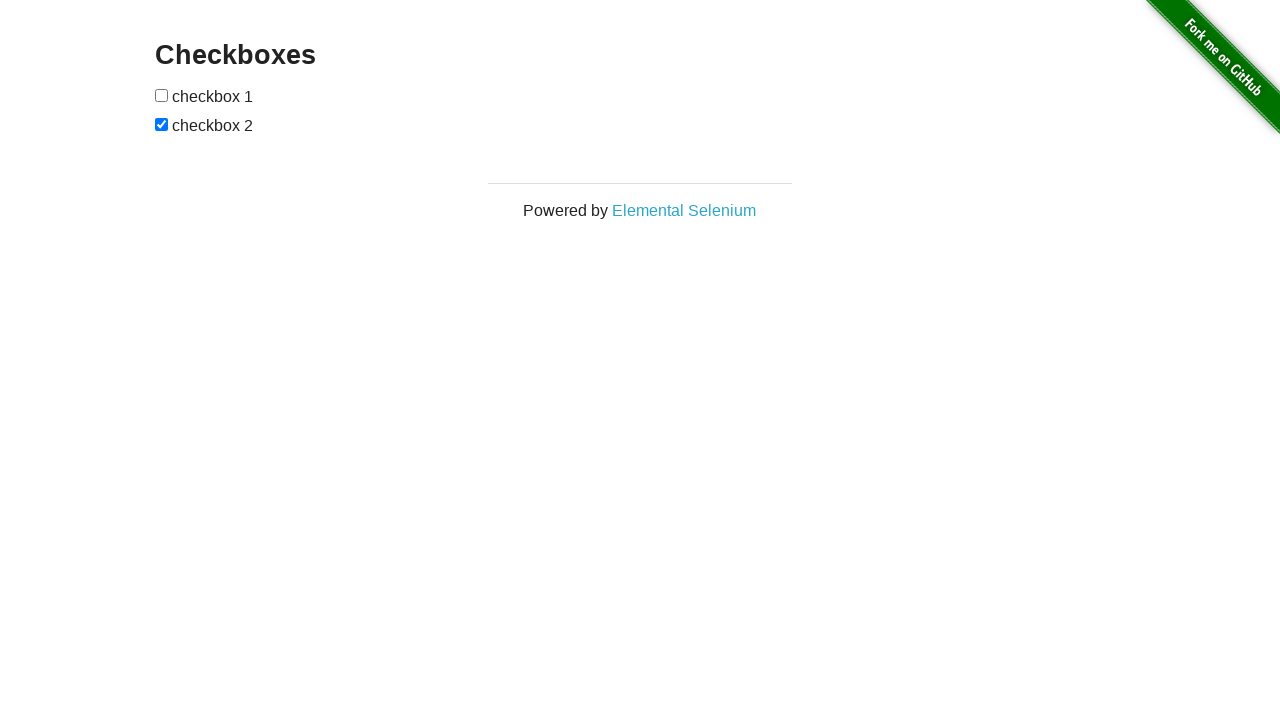

Clicked second checkbox to uncheck it at (162, 124) on input[type='checkbox'] >> nth=1
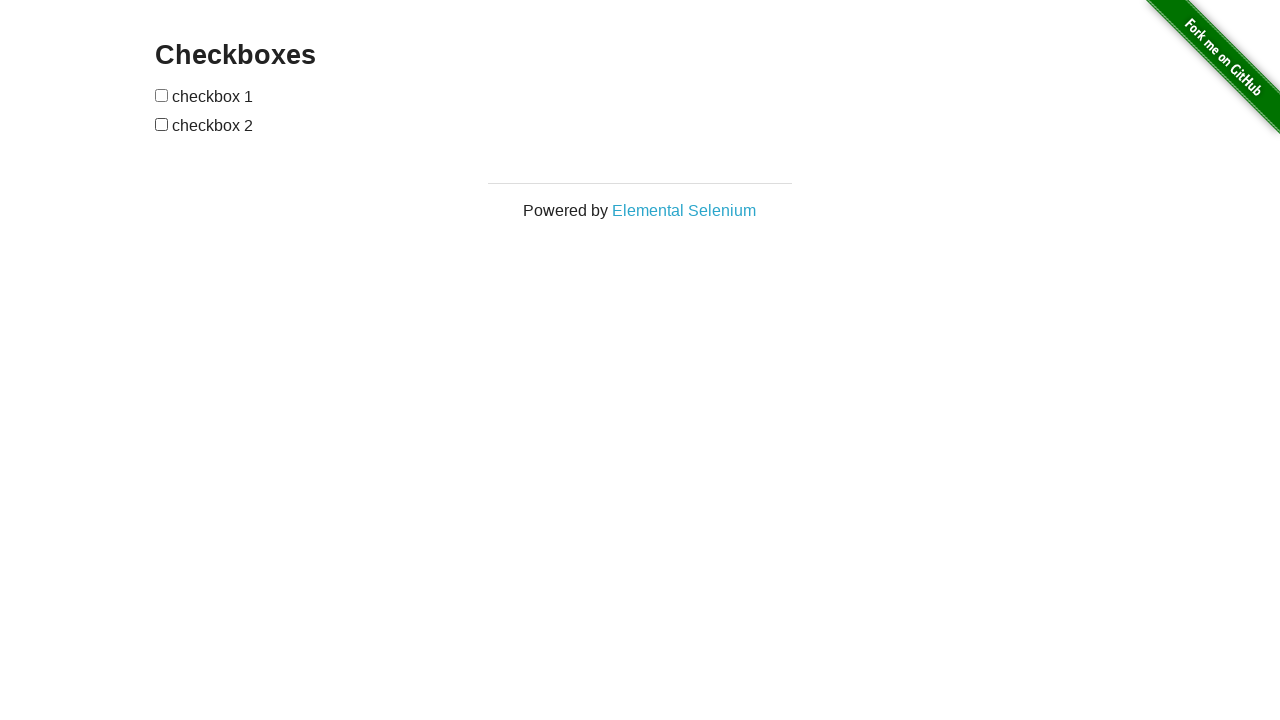

Verified that second checkbox is now unchecked
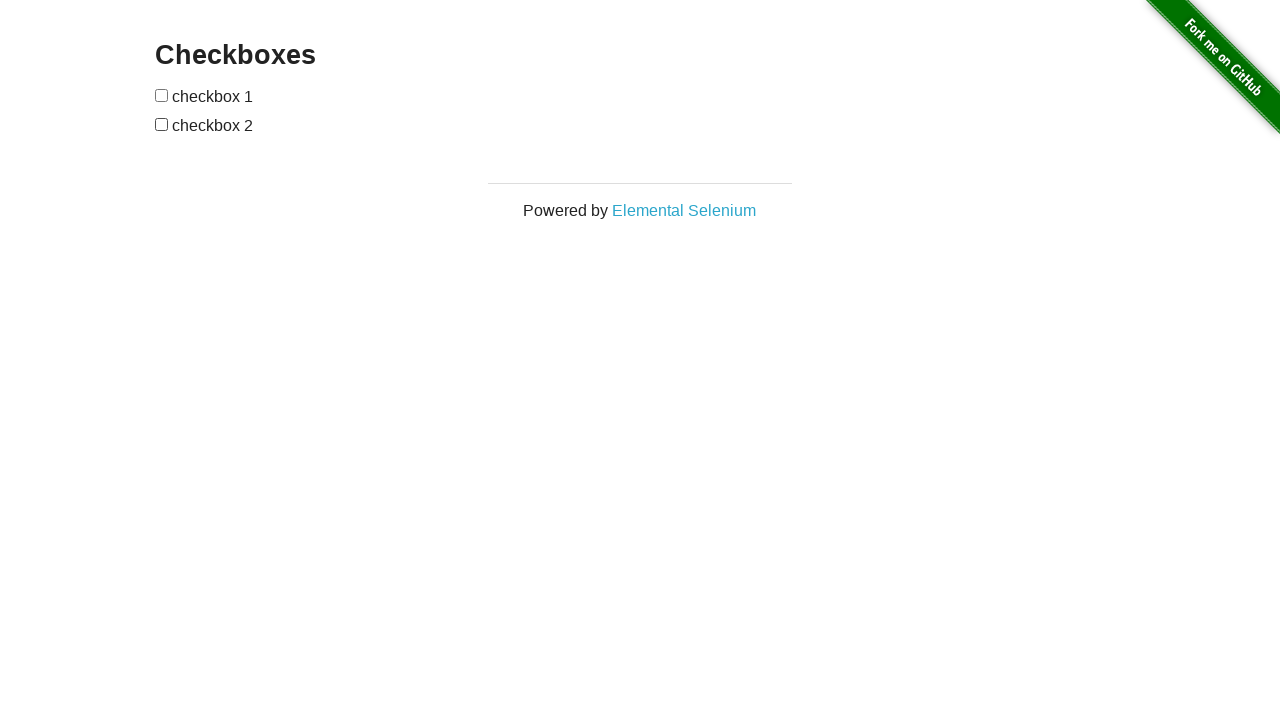

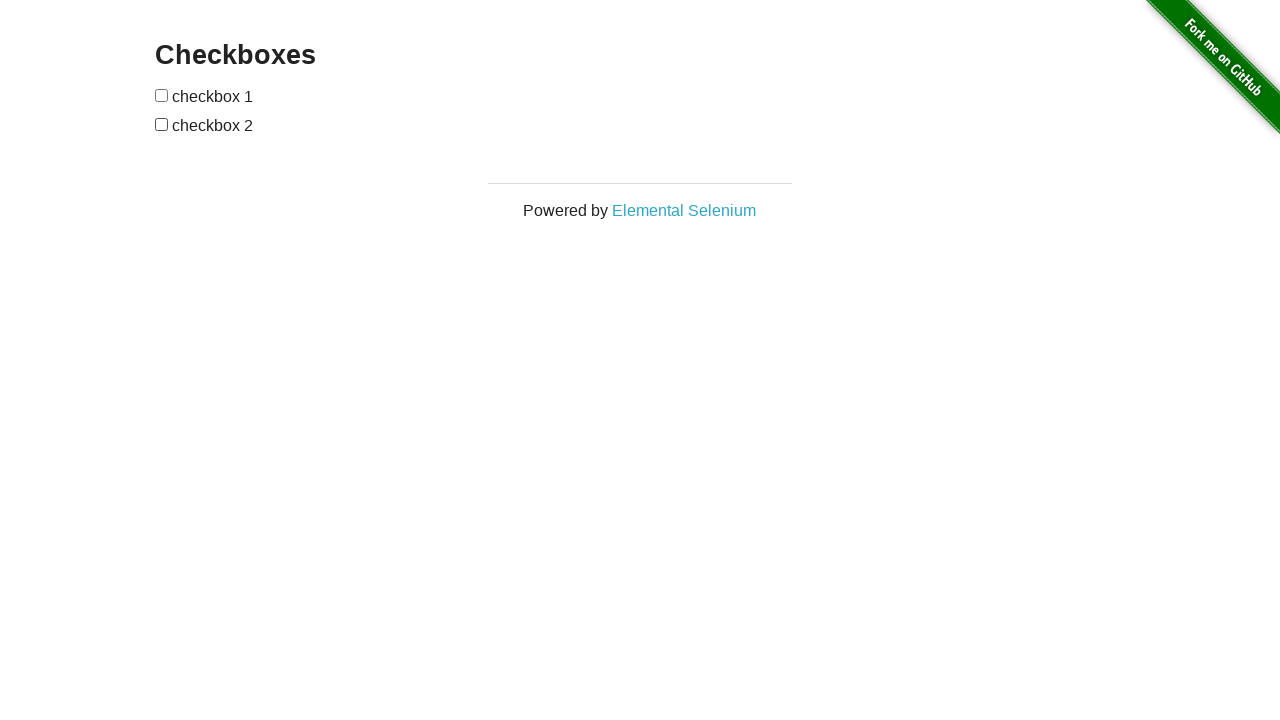